Tests JavaScript alert handling by clicking buttons that trigger alerts, then accepting and dismissing the alerts to verify correct behavior

Starting URL: http://demo.automationtesting.in/Alerts.html

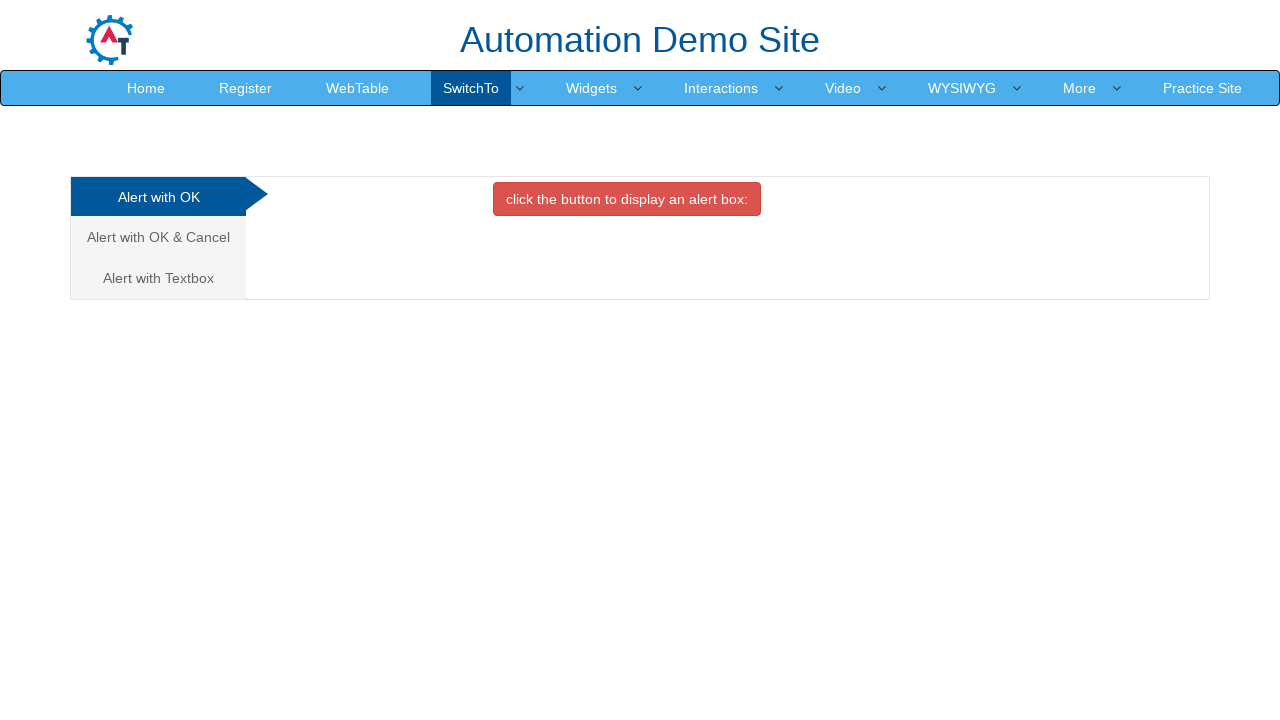

Clicked on the second tab (Alert with OK & Cancel) at (158, 237) on xpath=/html/body/div[1]/div/div/div/div[1]/ul/li[2]/a
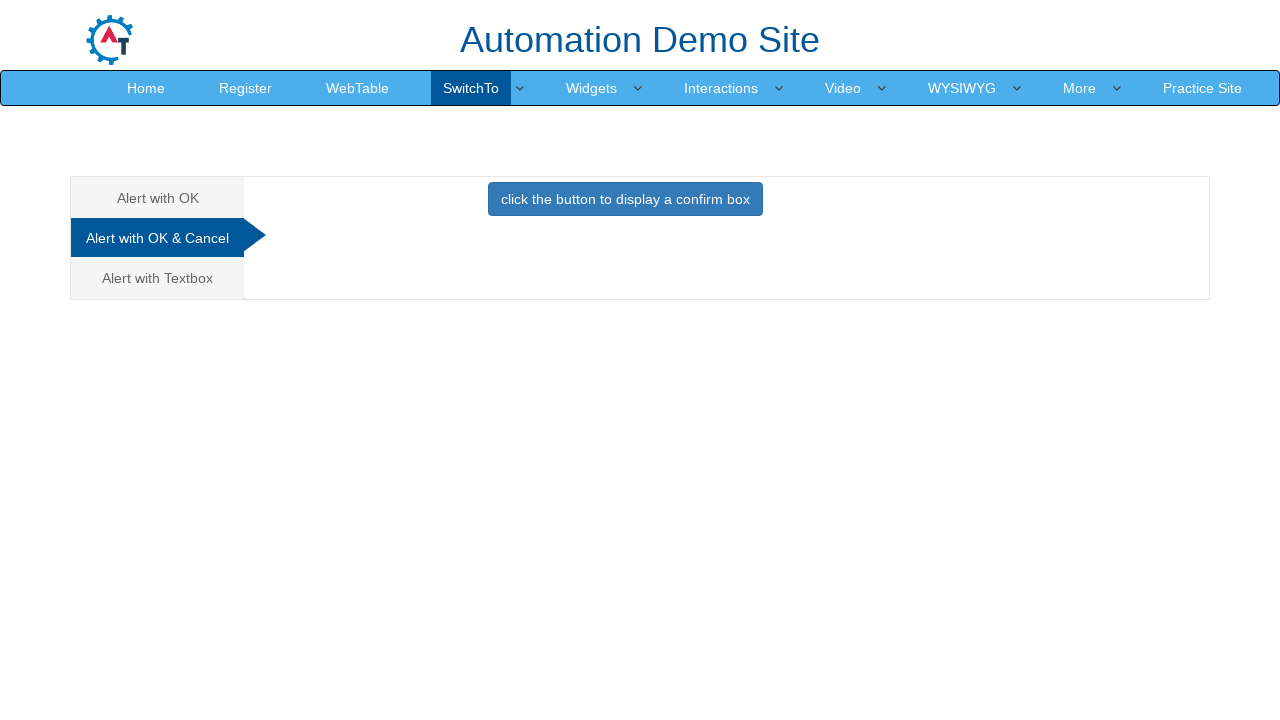

Clicked the Cancel Tab button to trigger alert at (625, 204) on #CancelTab
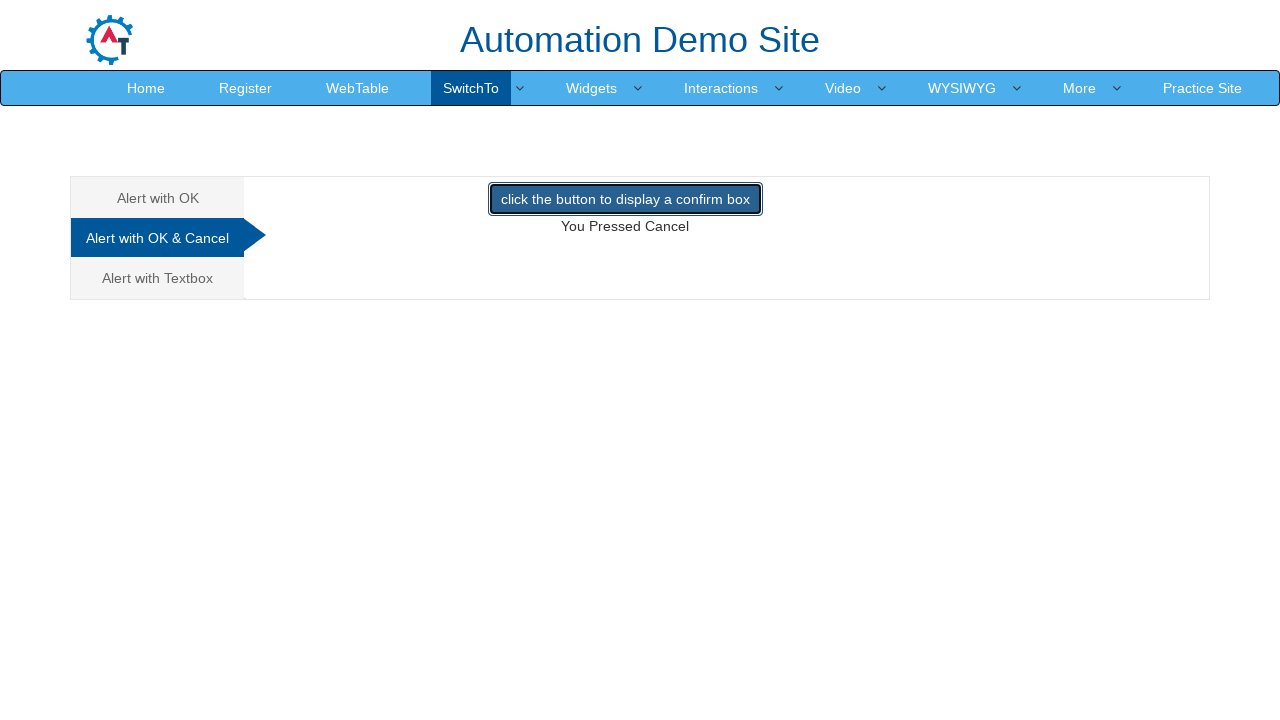

Set up dialog handler to accept alerts
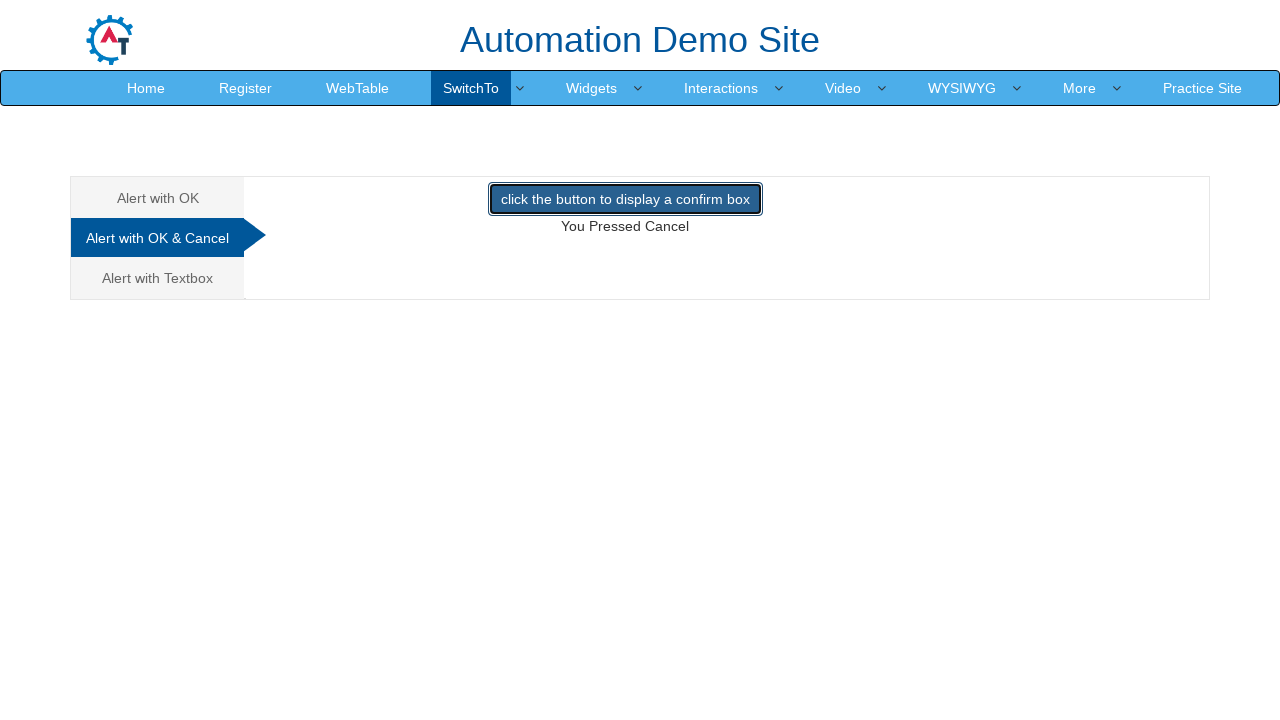

Clicked Cancel Tab button to trigger alert and accepted it at (625, 214) on #CancelTab
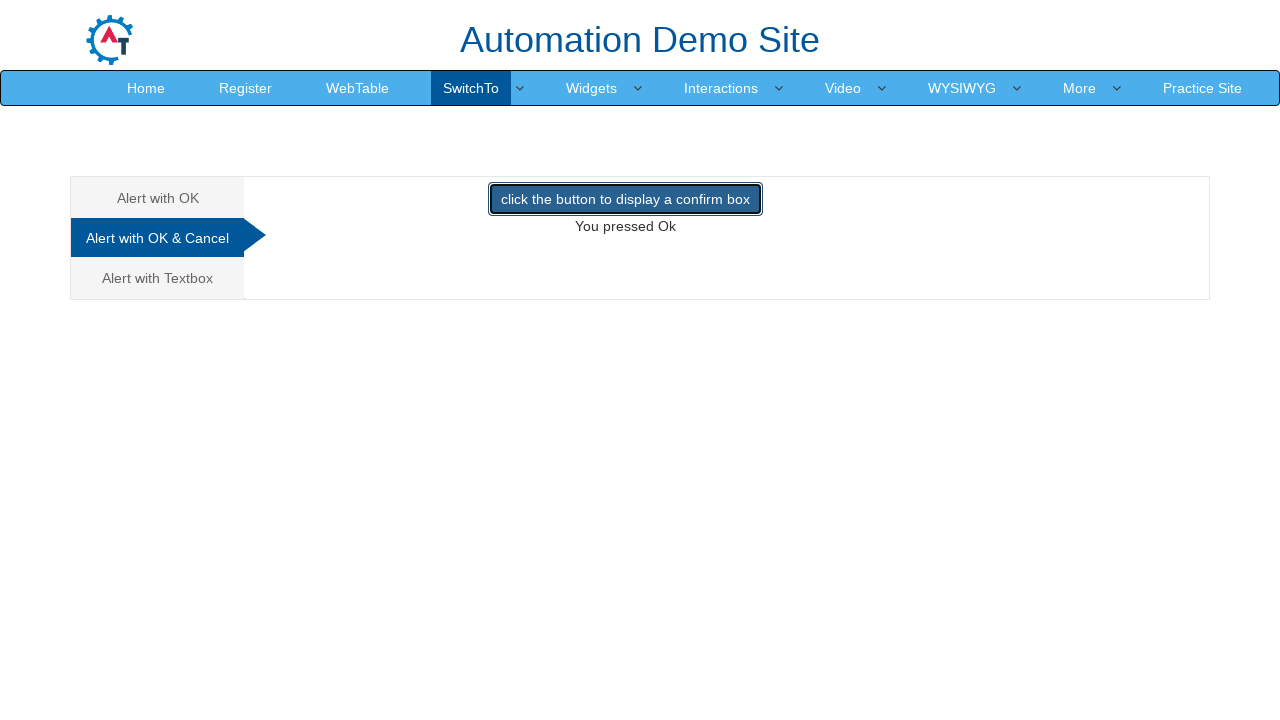

Alert OK result text appeared
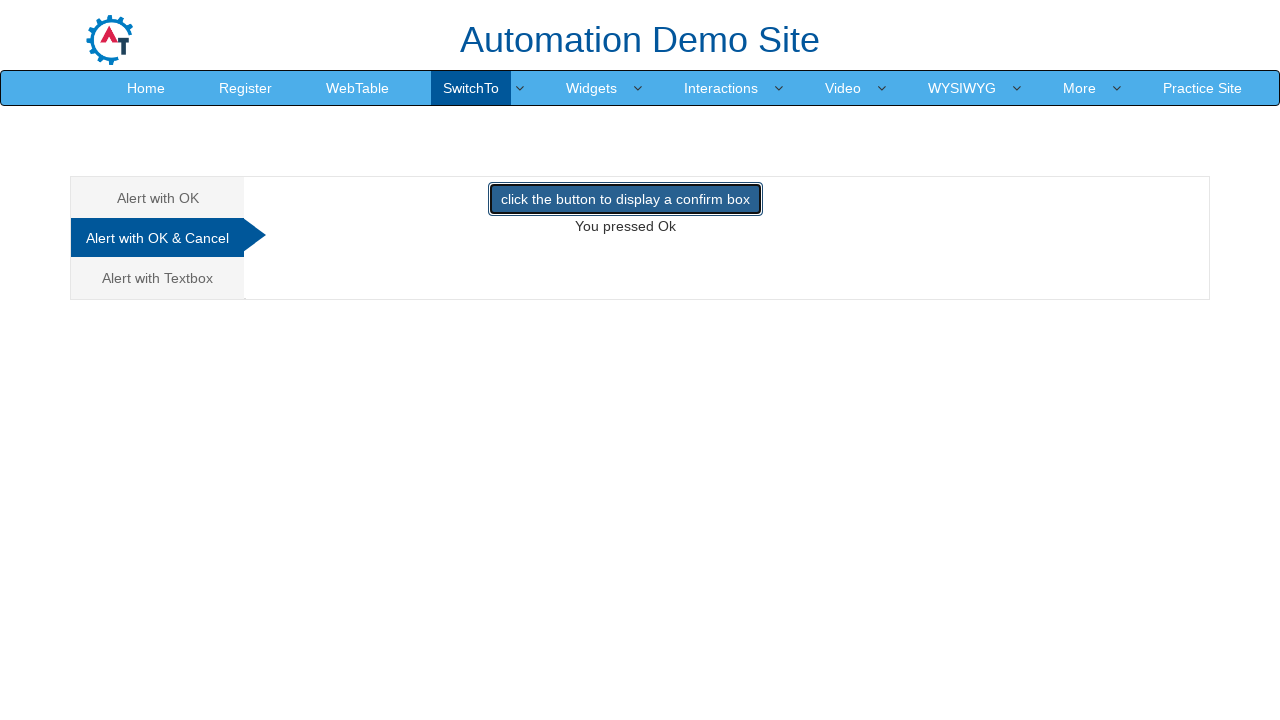

Clicked Cancel Tab button again to trigger another alert at (625, 214) on #CancelTab
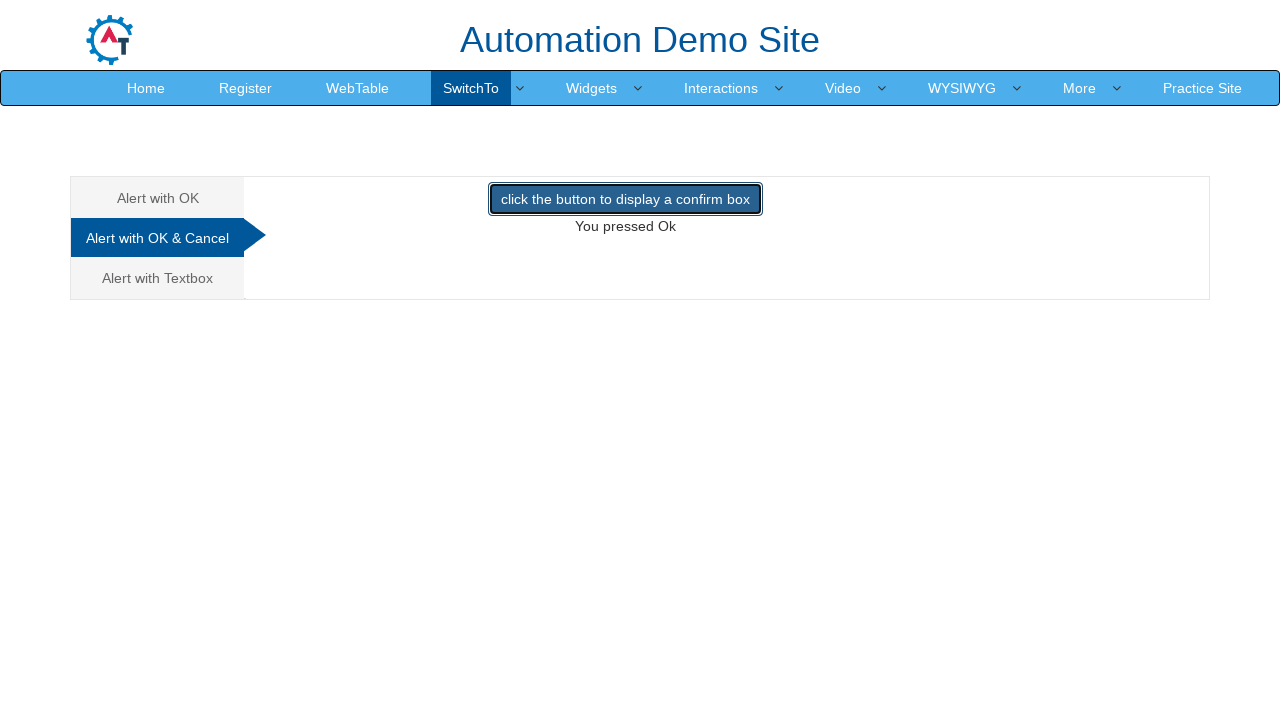

Set up dialog handler to dismiss alerts
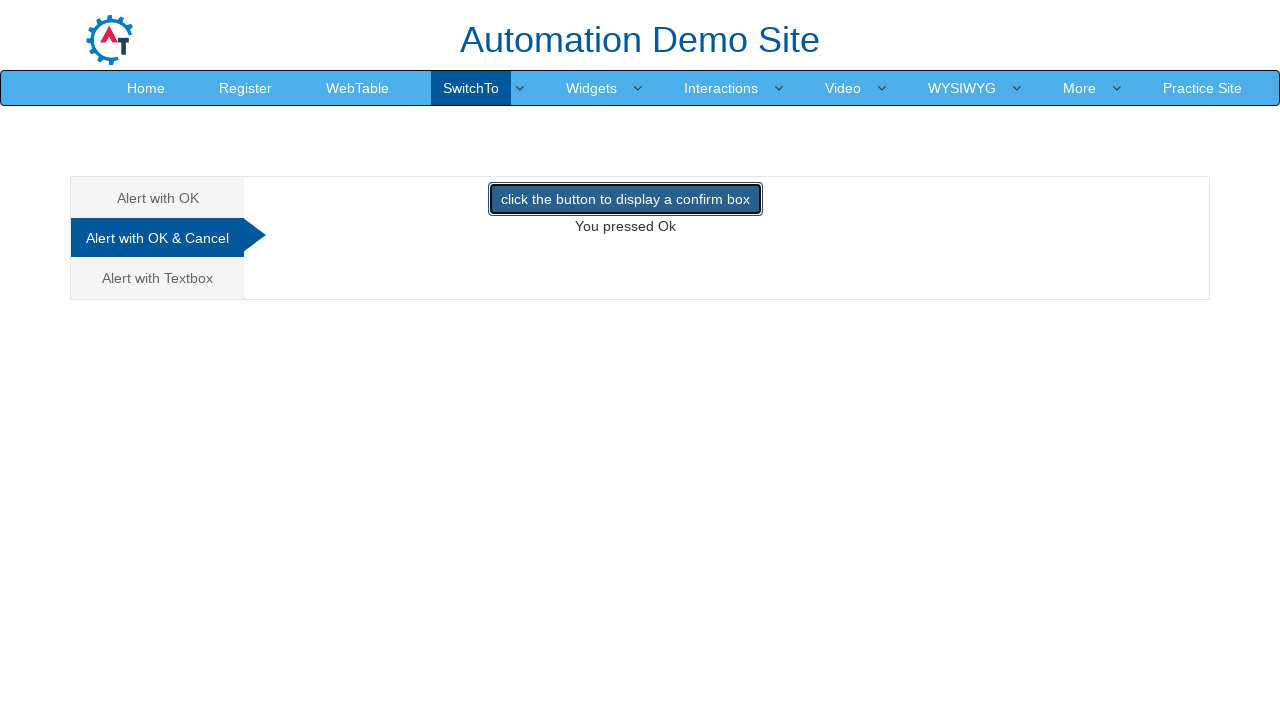

Clicked Cancel Tab button to trigger alert and dismissed it at (625, 214) on #CancelTab
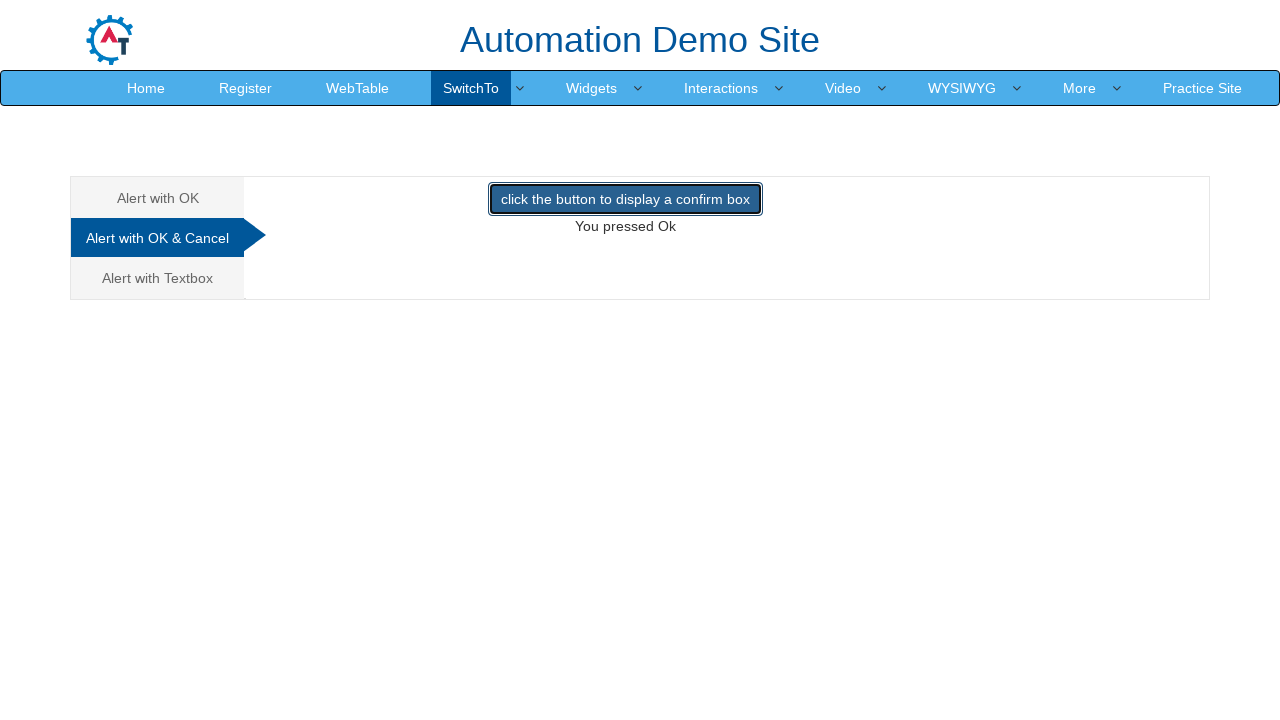

Alert cancel result text appeared
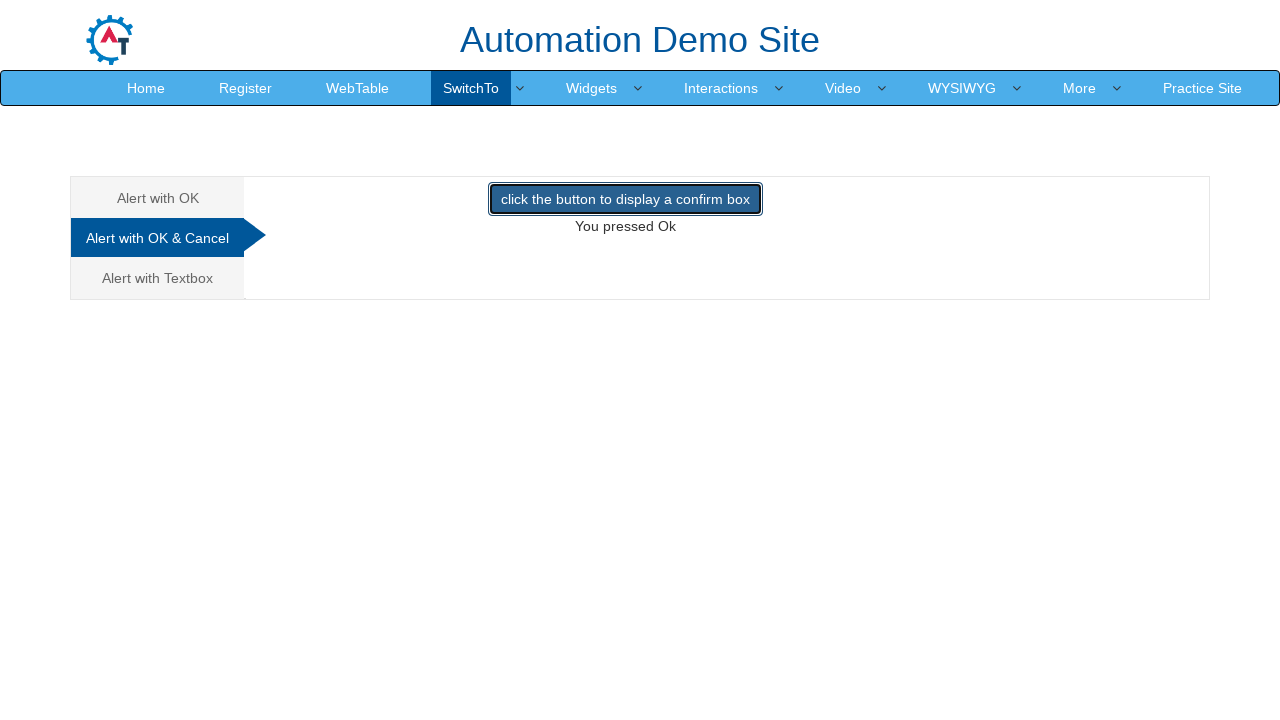

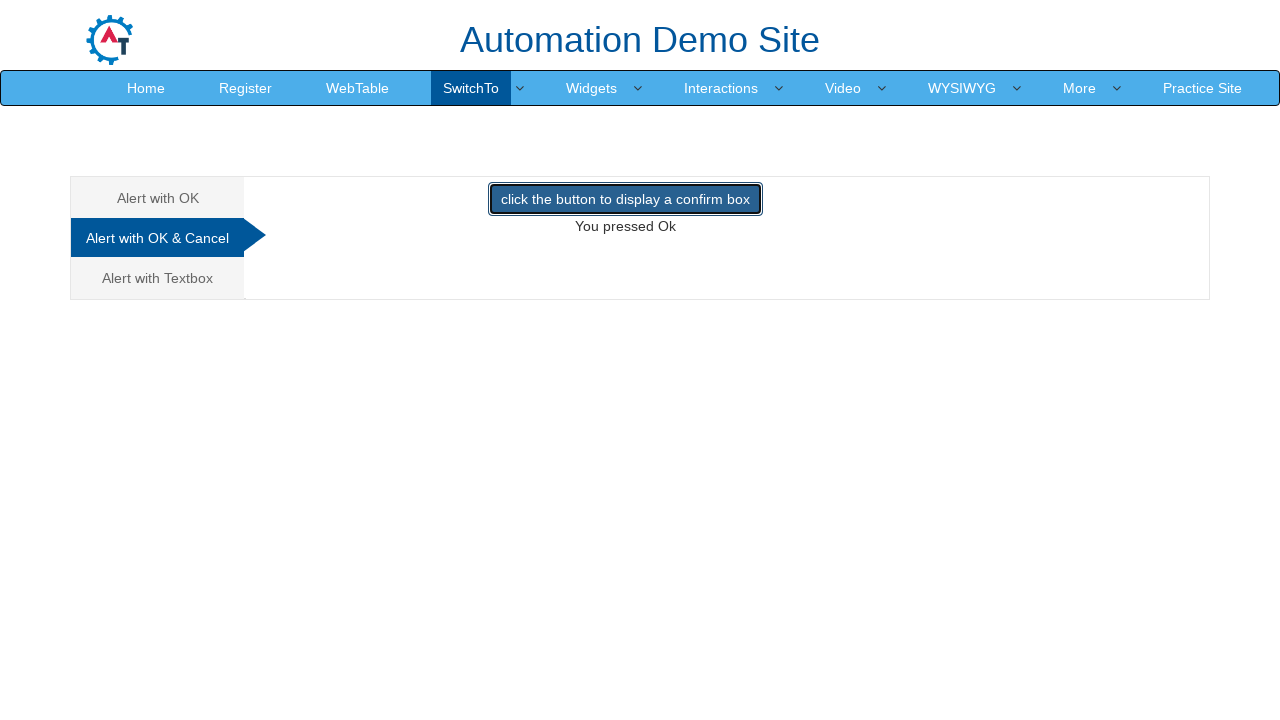